Tests JavaScript confirmation alert handling by clicking a button to trigger the alert, accepting it, and verifying the result message displays "You clicked: Ok"

Starting URL: http://the-internet.herokuapp.com/javascript_alerts

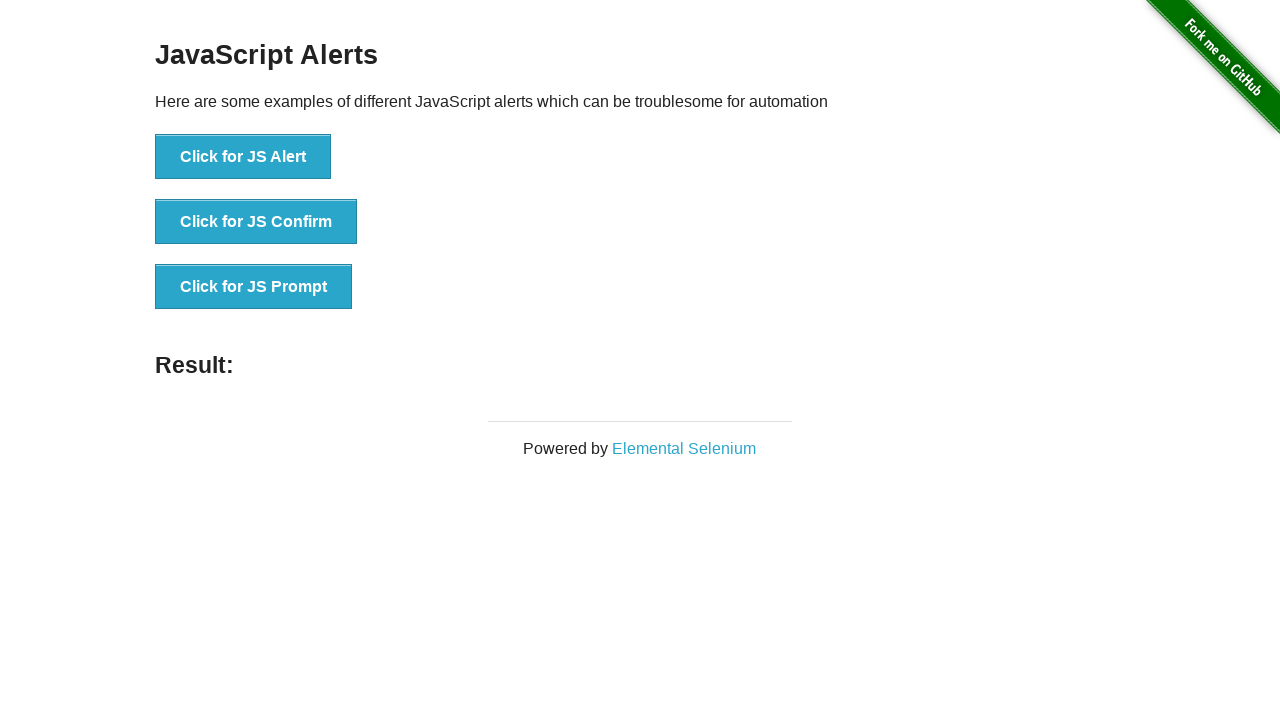

Set up dialog handler to accept confirmation alerts
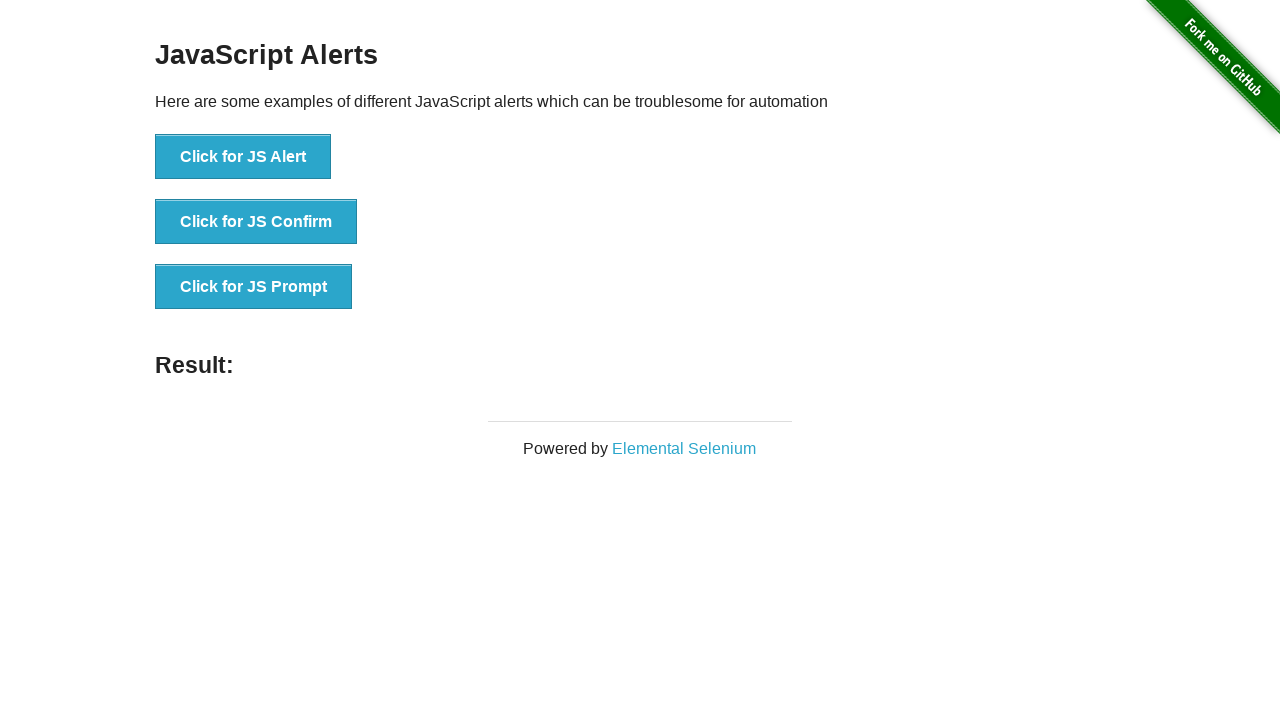

Clicked button to trigger JavaScript confirmation alert at (256, 222) on ul > li:nth-child(2) > button
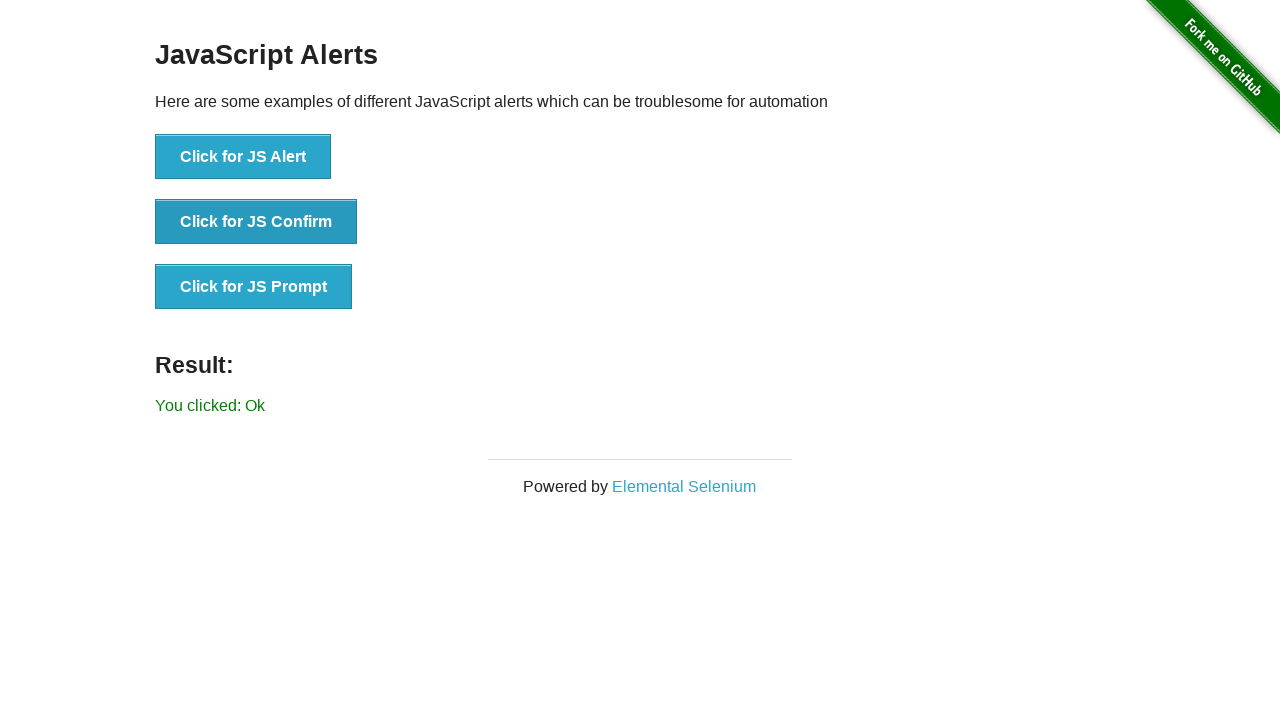

Result message element loaded
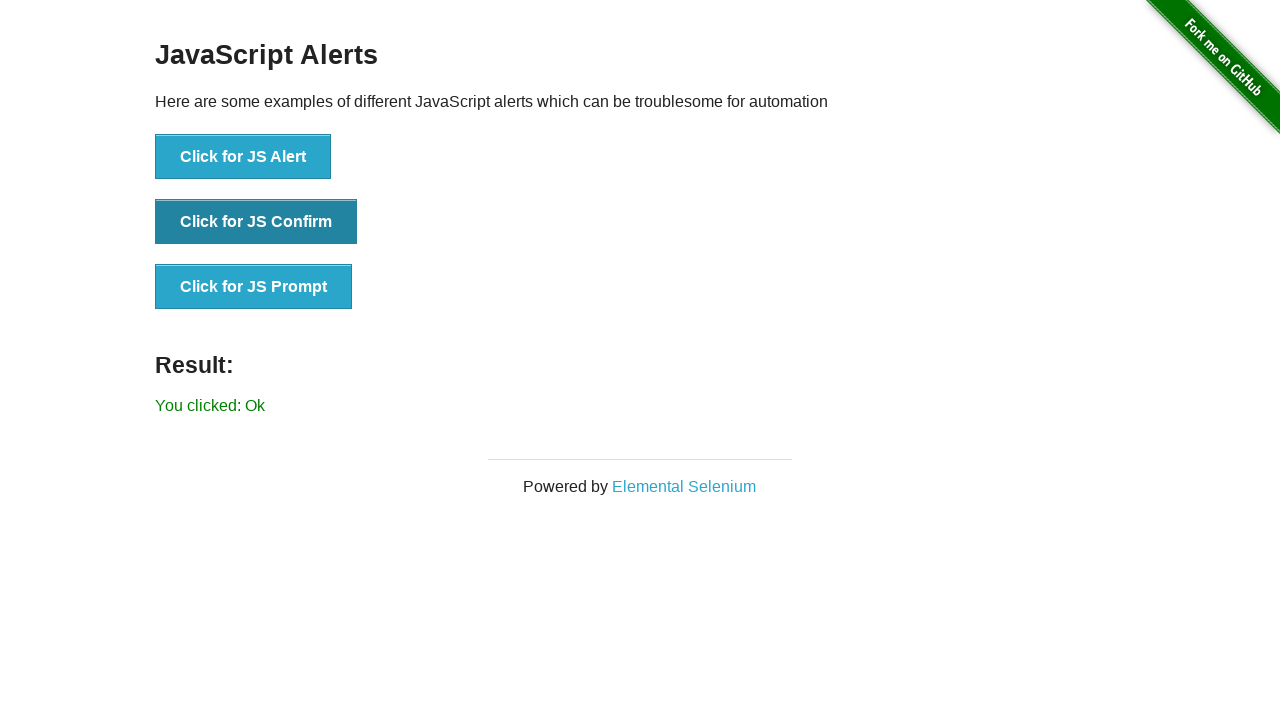

Retrieved result text content
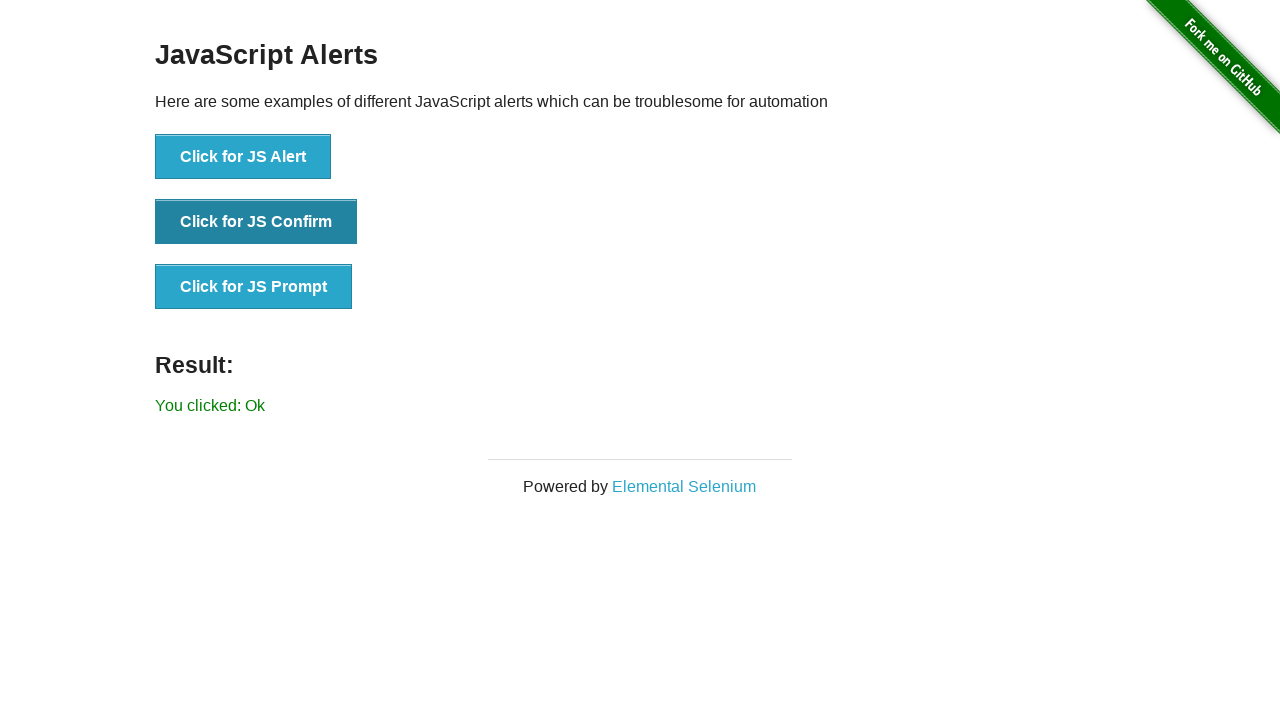

Verified result message displays 'You clicked: Ok'
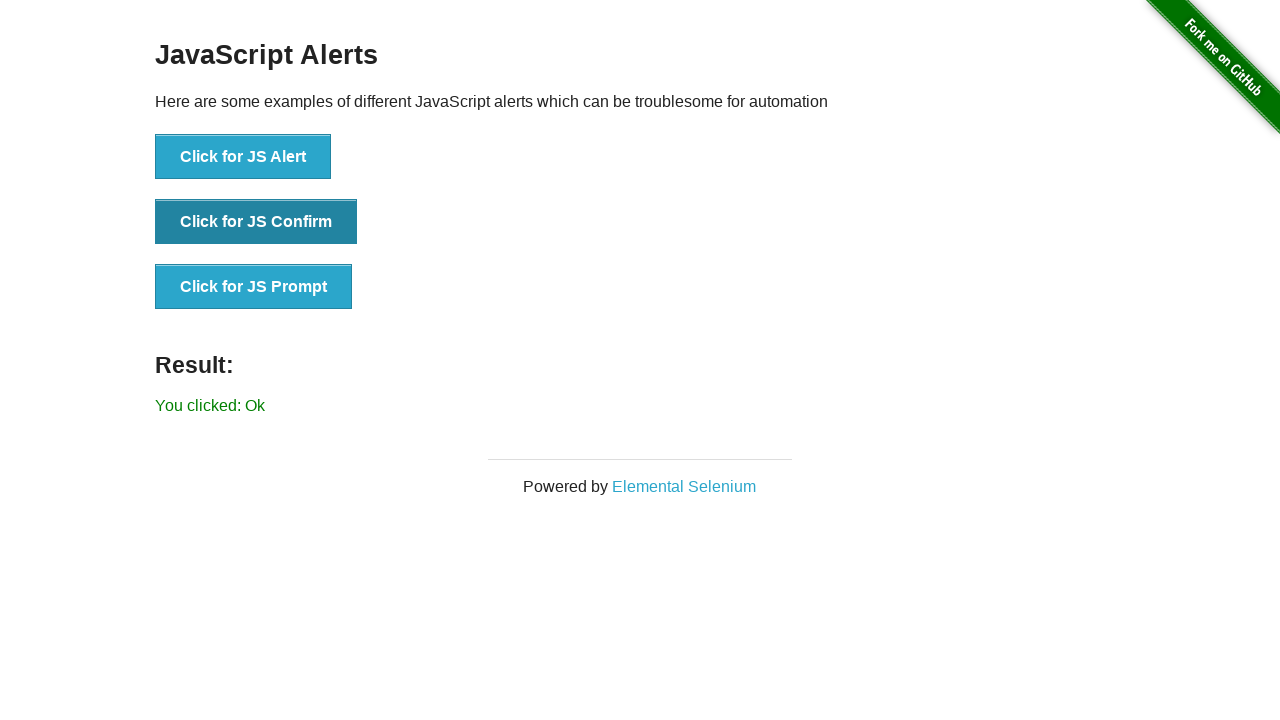

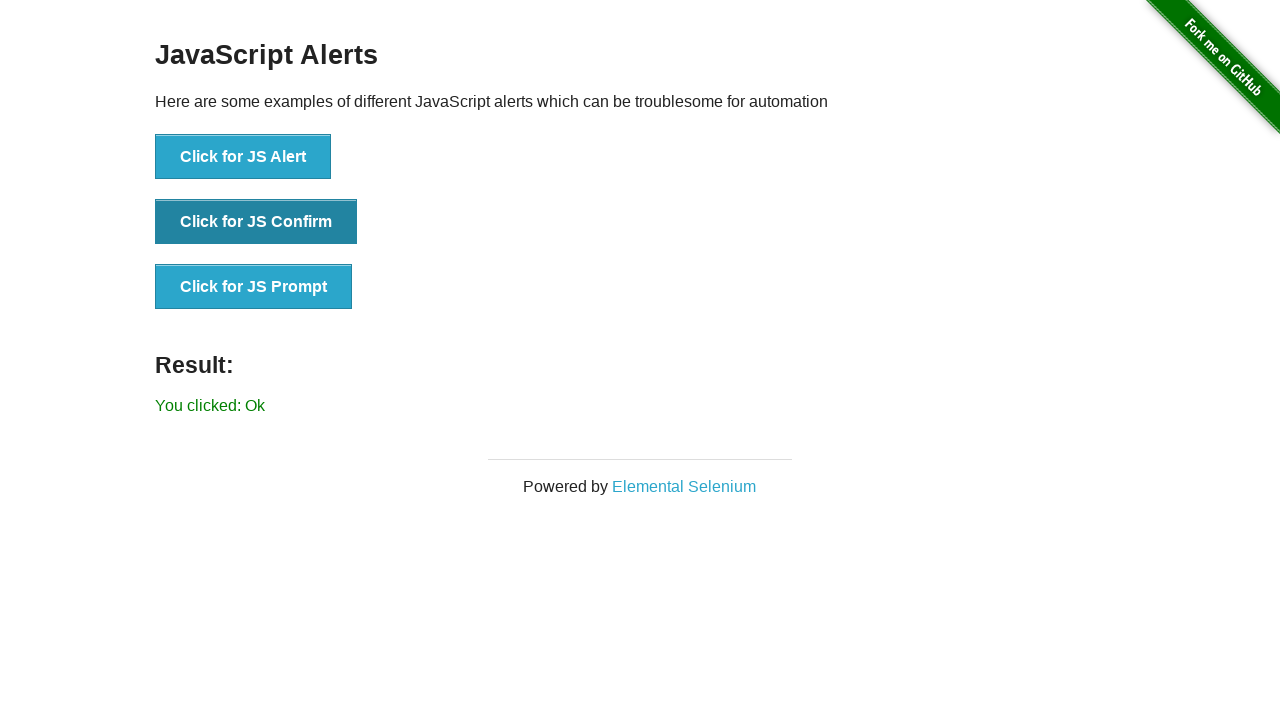